Tests multiple selection dropdown functionality by selecting multiple options, verifying selections, and then deselecting them

Starting URL: https://www.w3schools.com/tags/tryit.asp?filename=tryhtml_select_multiple

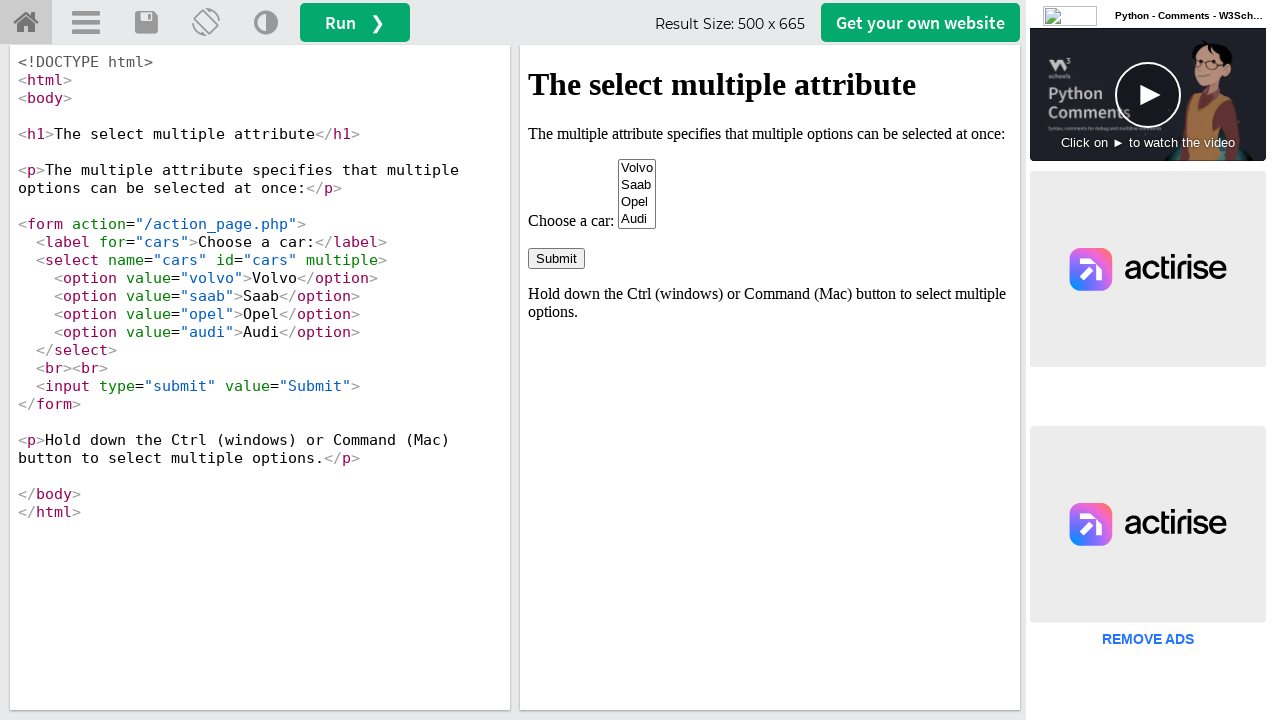

Switched to iframe containing the dropdown
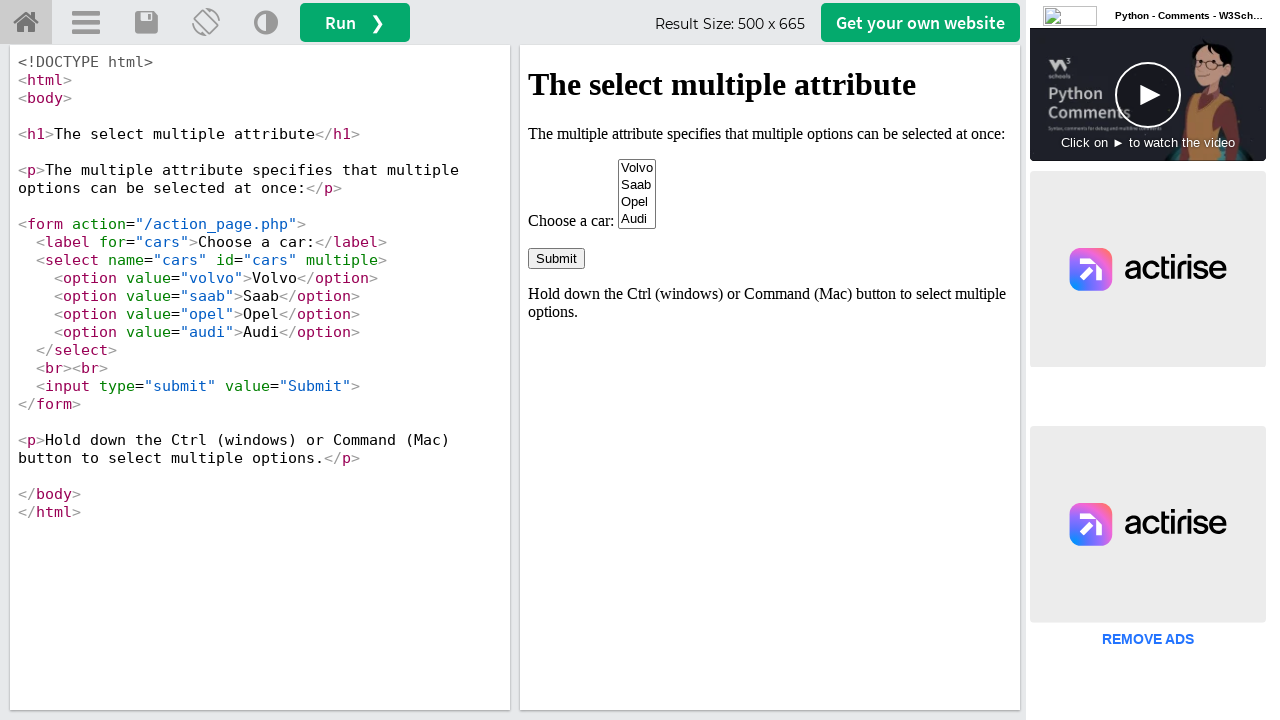

Located the multiple selection dropdown element
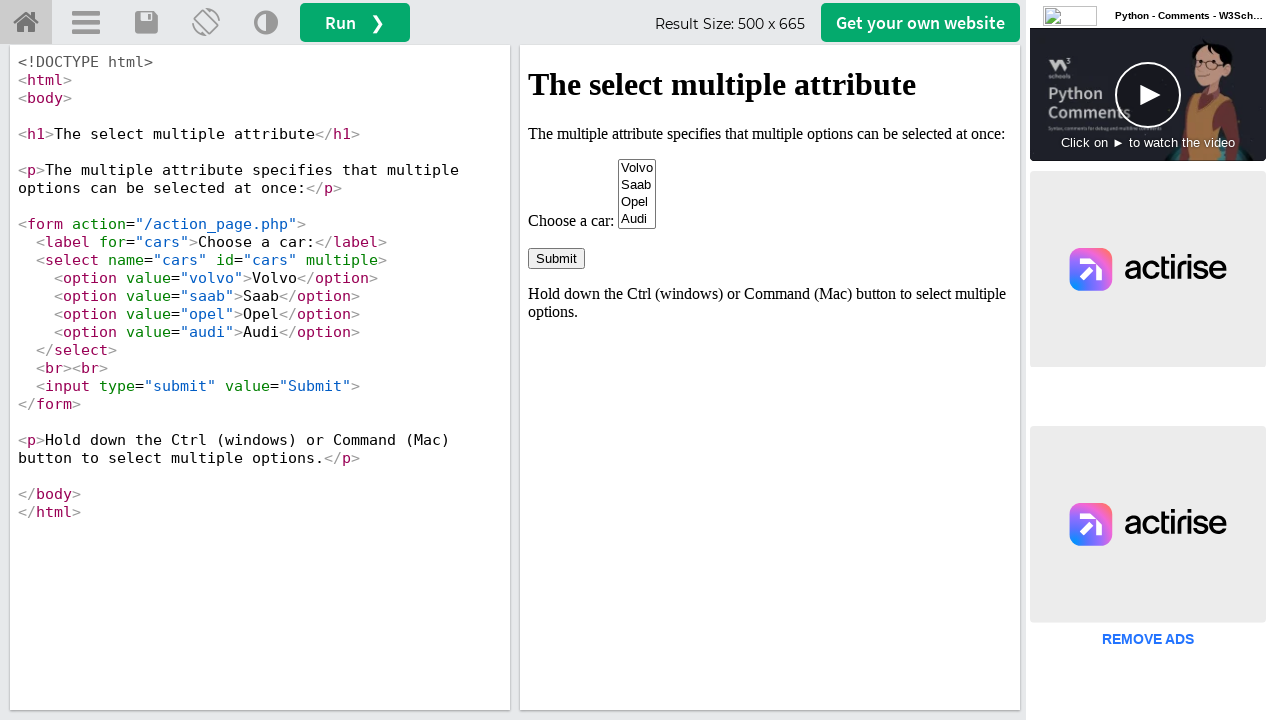

Selected 'volvo' option from dropdown
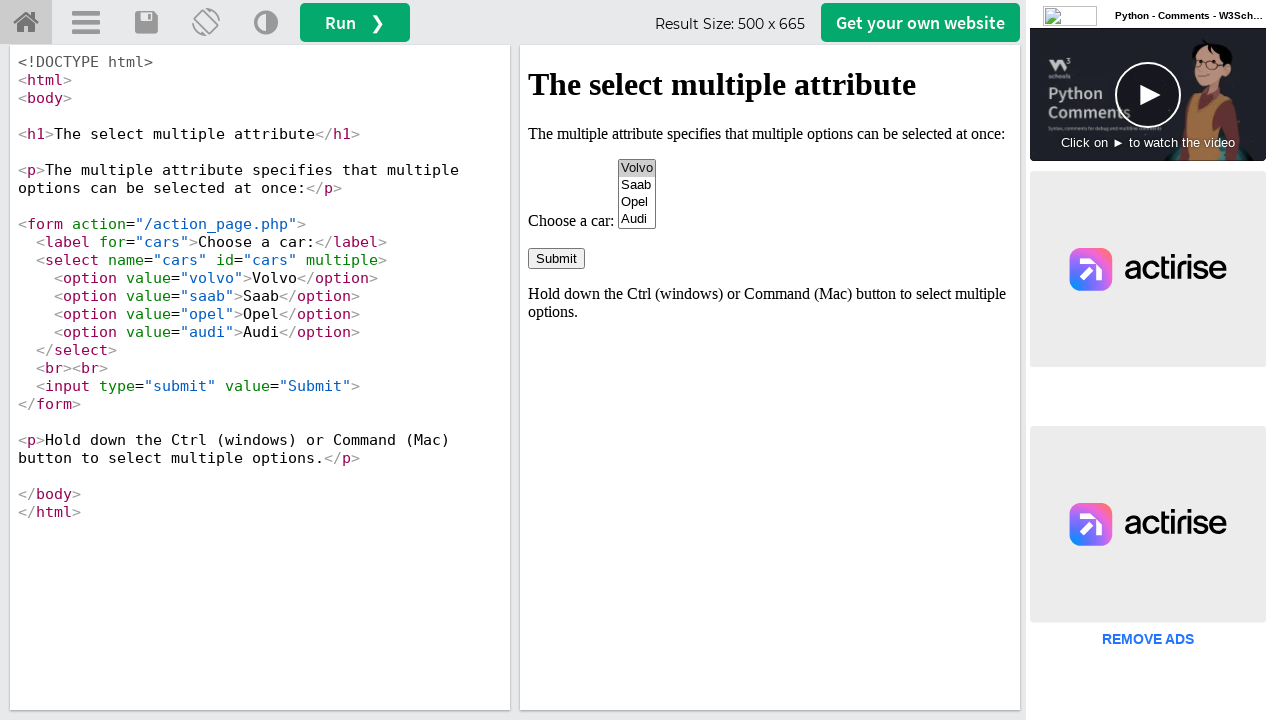

Selected 'opel' option from dropdown
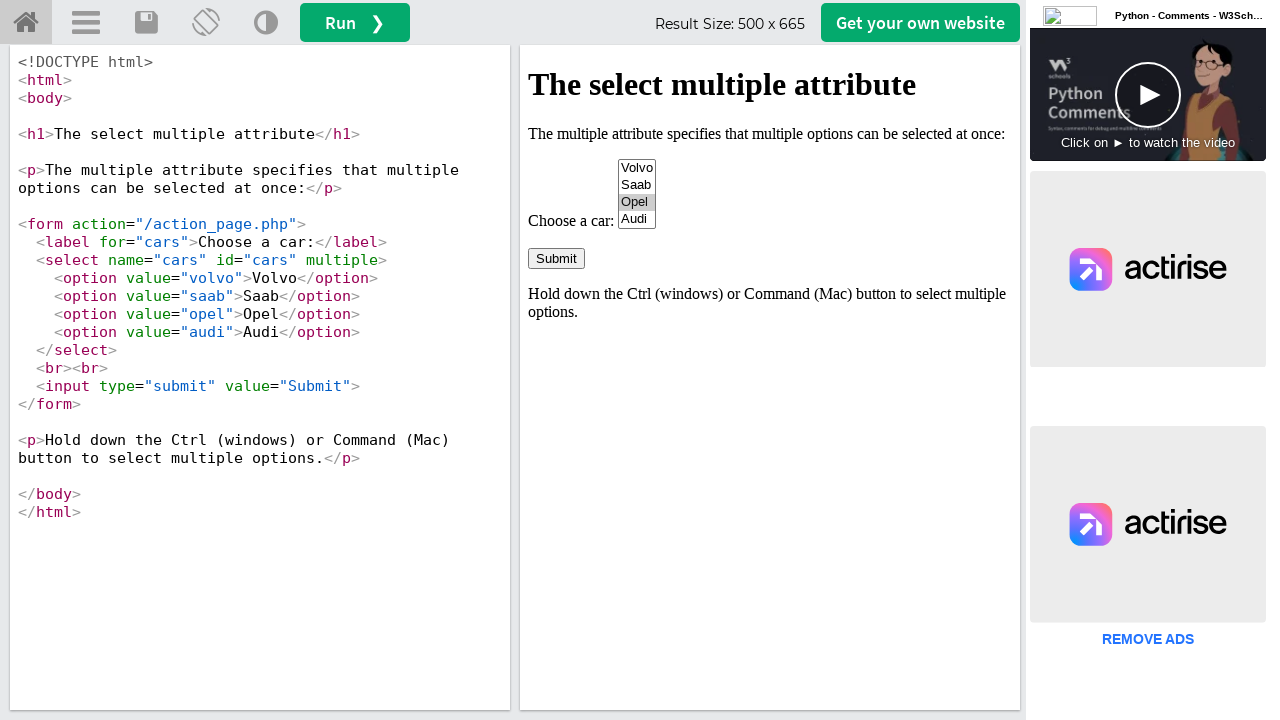

Selected option at index 3 from dropdown
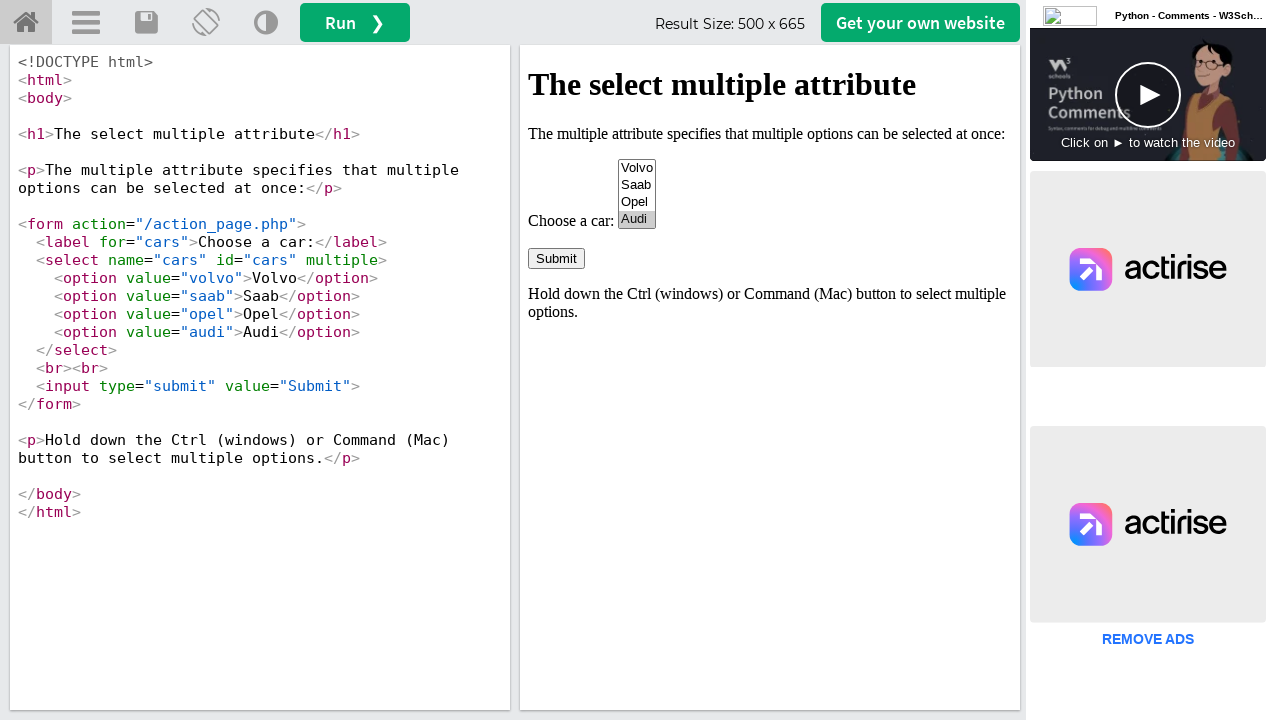

Deselected all options from dropdown
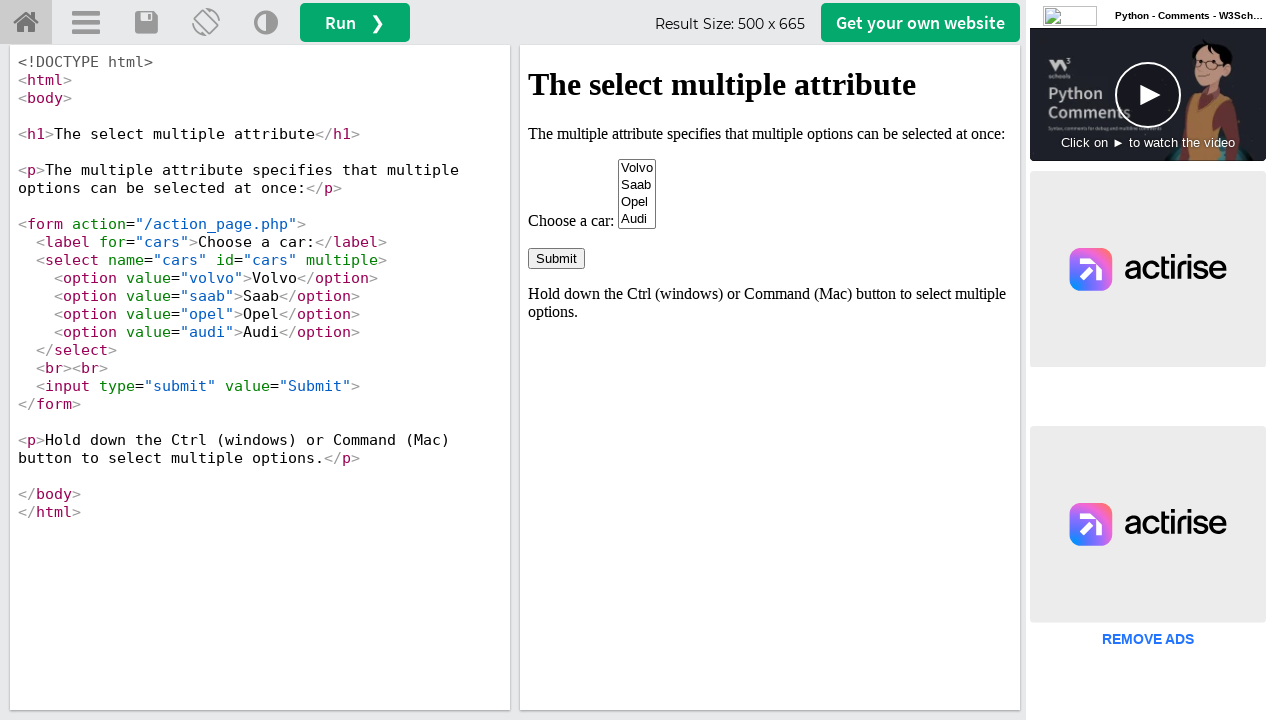

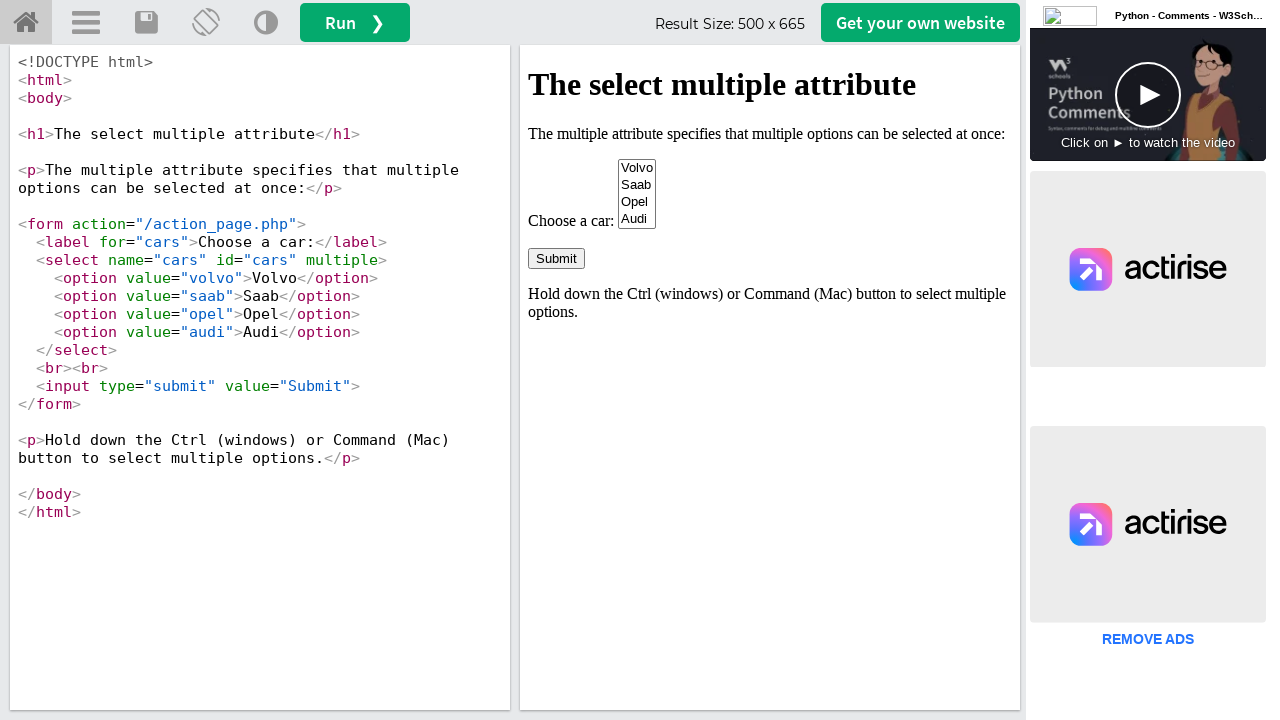